Opens multiple URLs in new tabs/windows using JavaScript window.open

Starting URL: https://codefish.io/

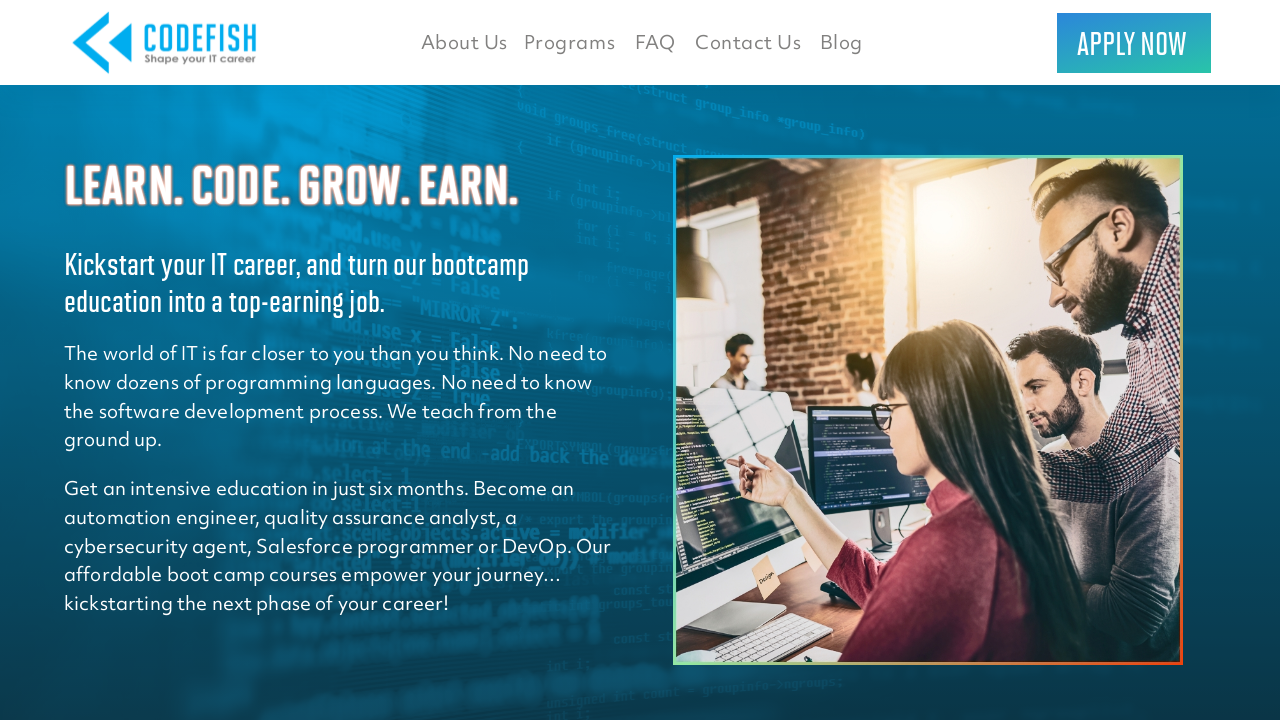

Opened https://codefish.io/ in new tab using JavaScript window.open
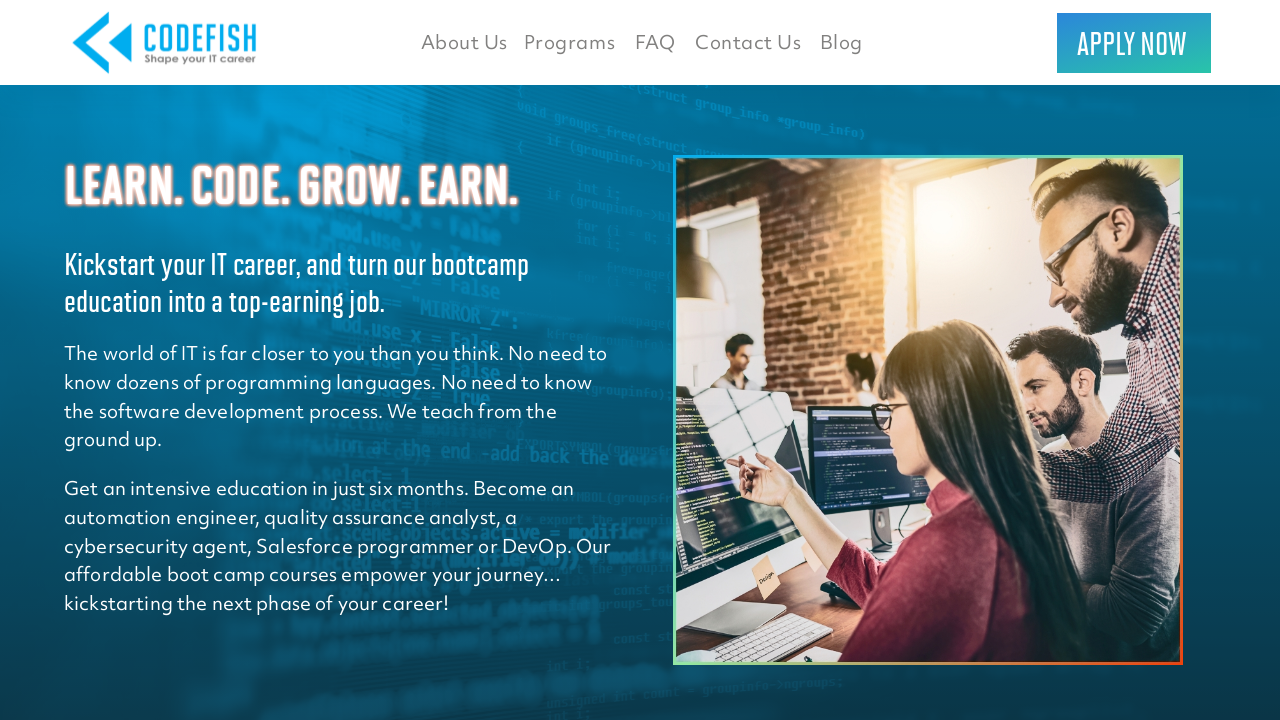

Opened https://www.amazon.com/ in new tab using JavaScript window.open
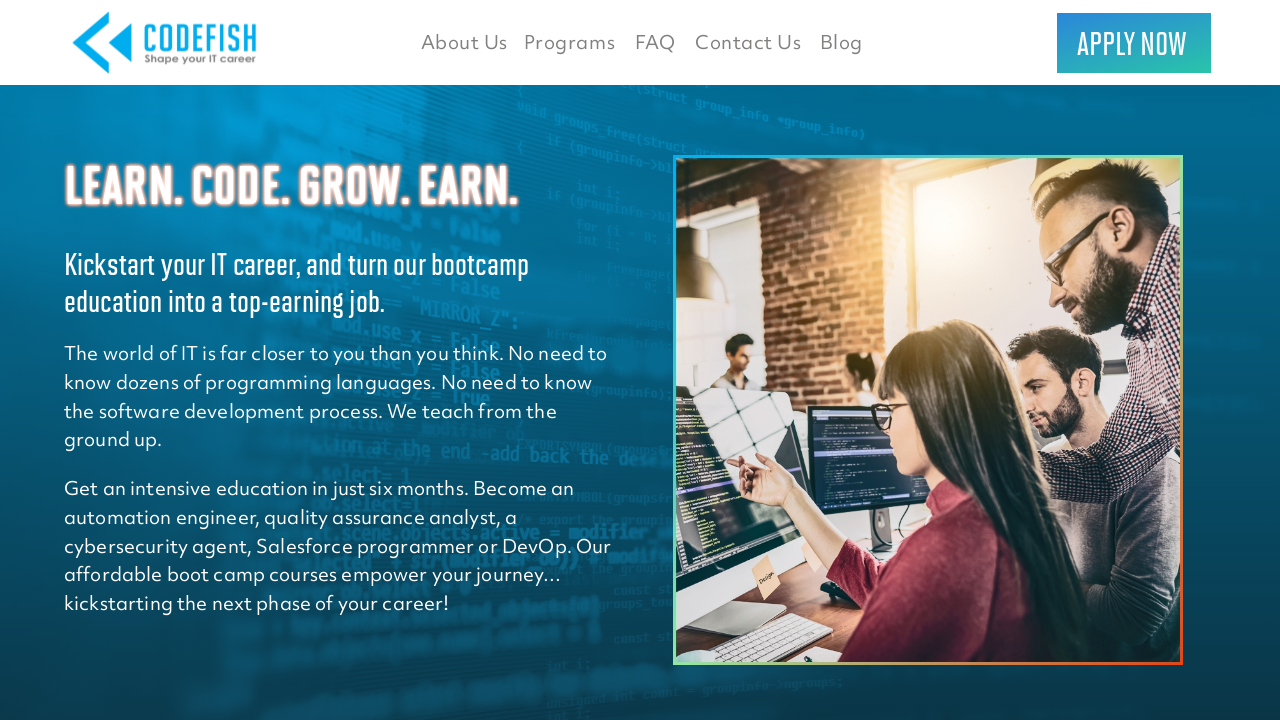

Opened https://www.ebay.com/ in new tab using JavaScript window.open
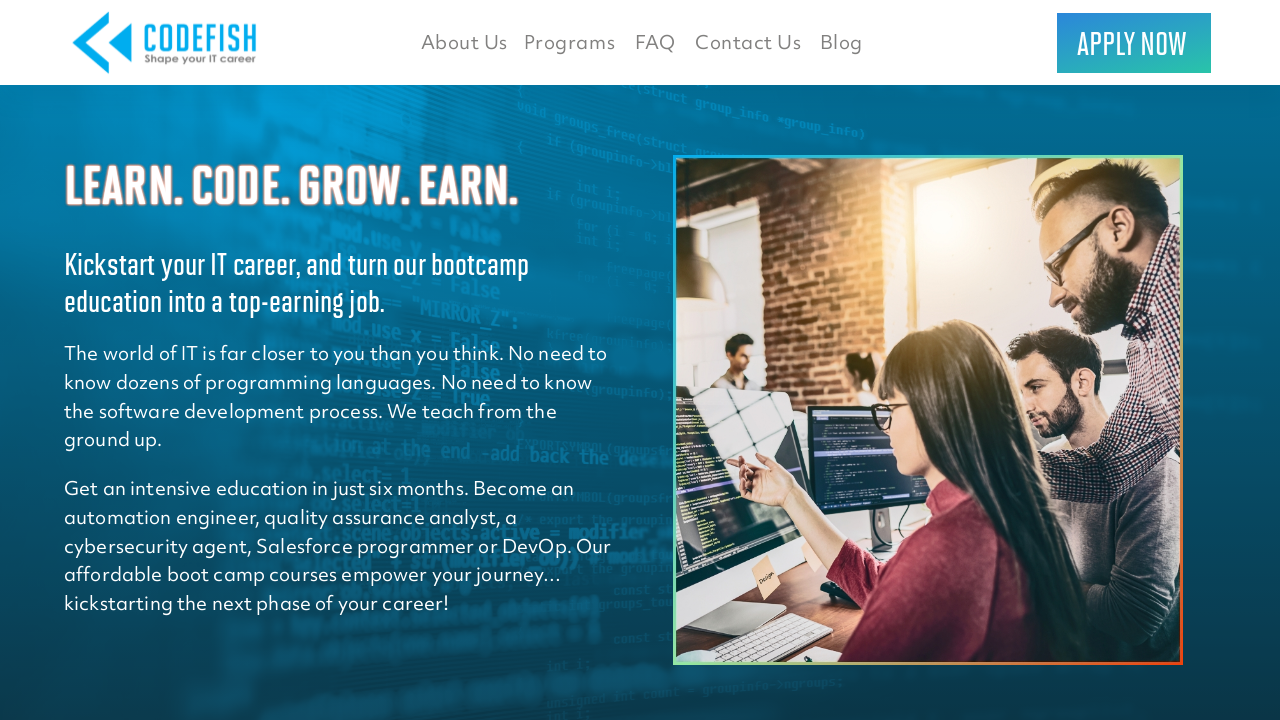

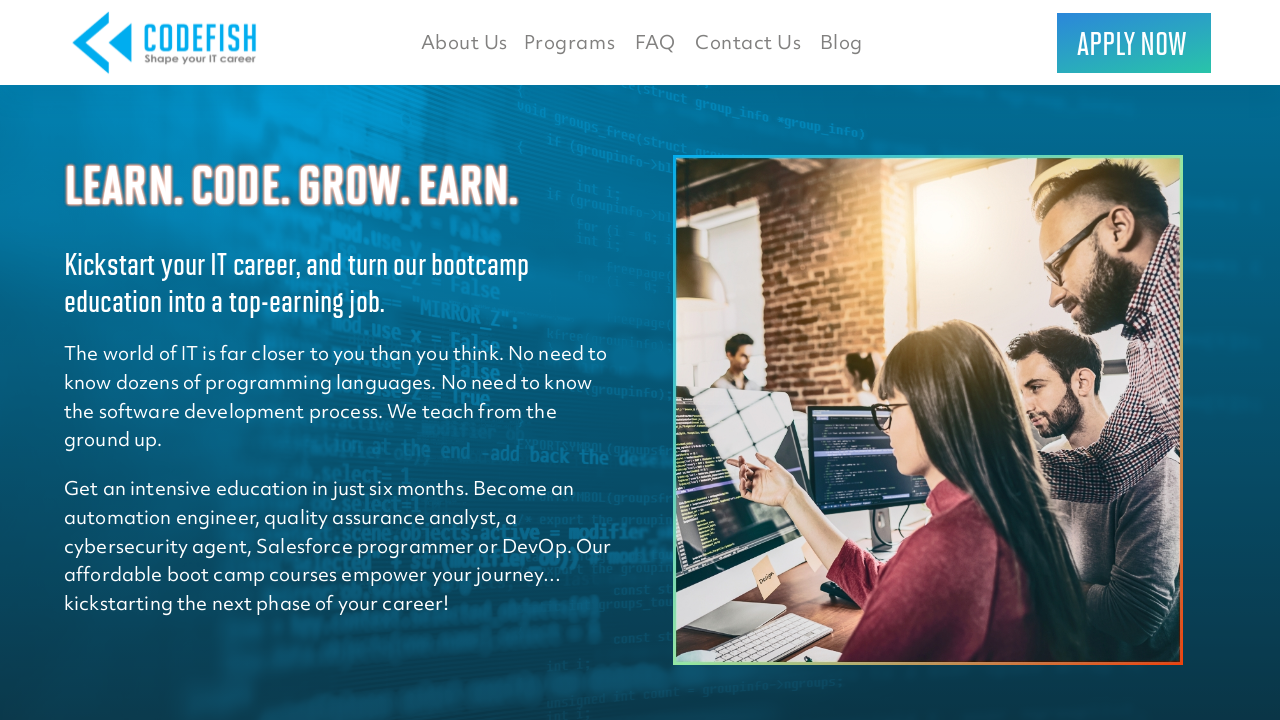